Tests that the potencia (power) field handles mixed alphanumeric input

Starting URL: https://carros-crud.vercel.app/

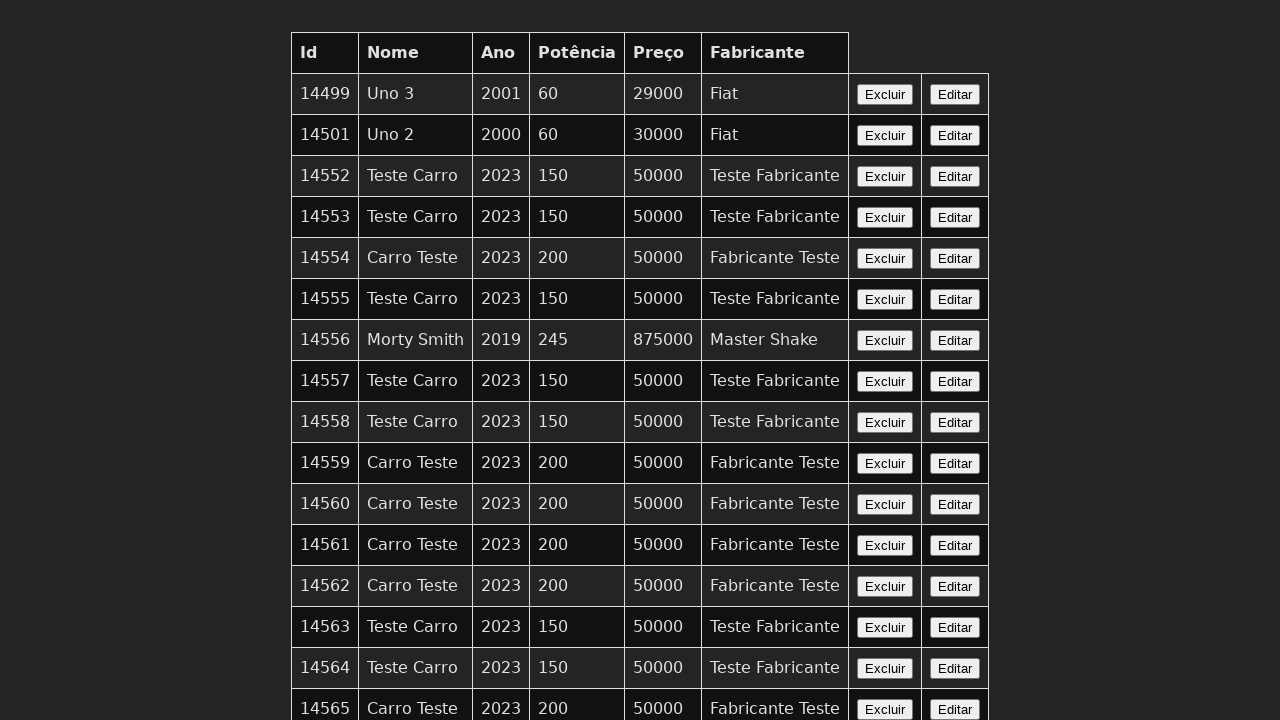

Navigated to carros-crud application
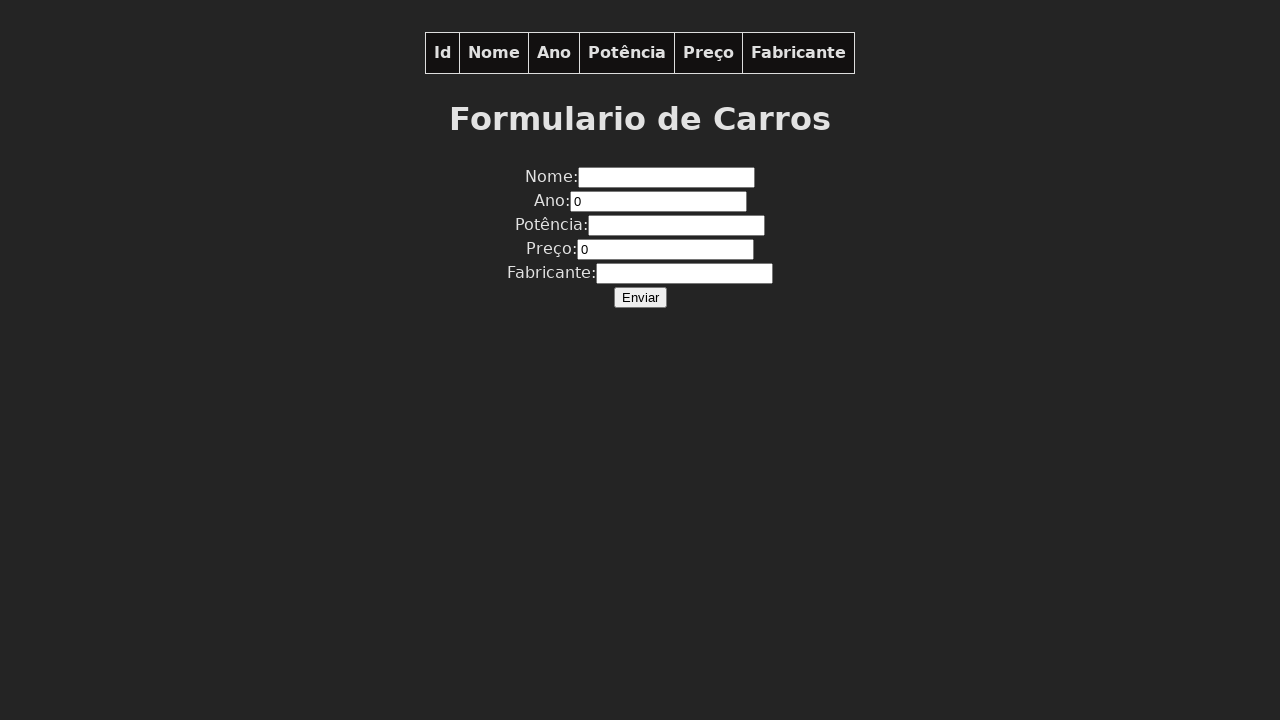

Filled potencia field with mixed alphanumeric input 'abc123' on input[name='potencia']
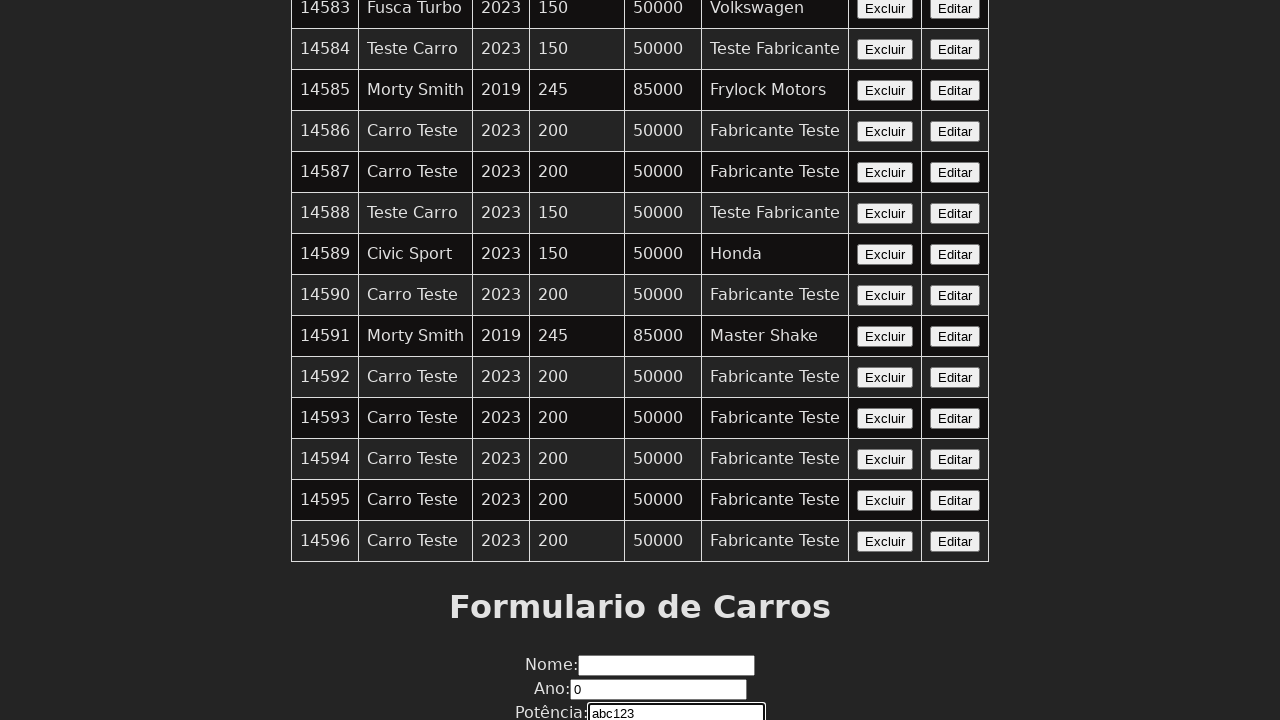

Retrieved entered value from potencia field: 'abc123'
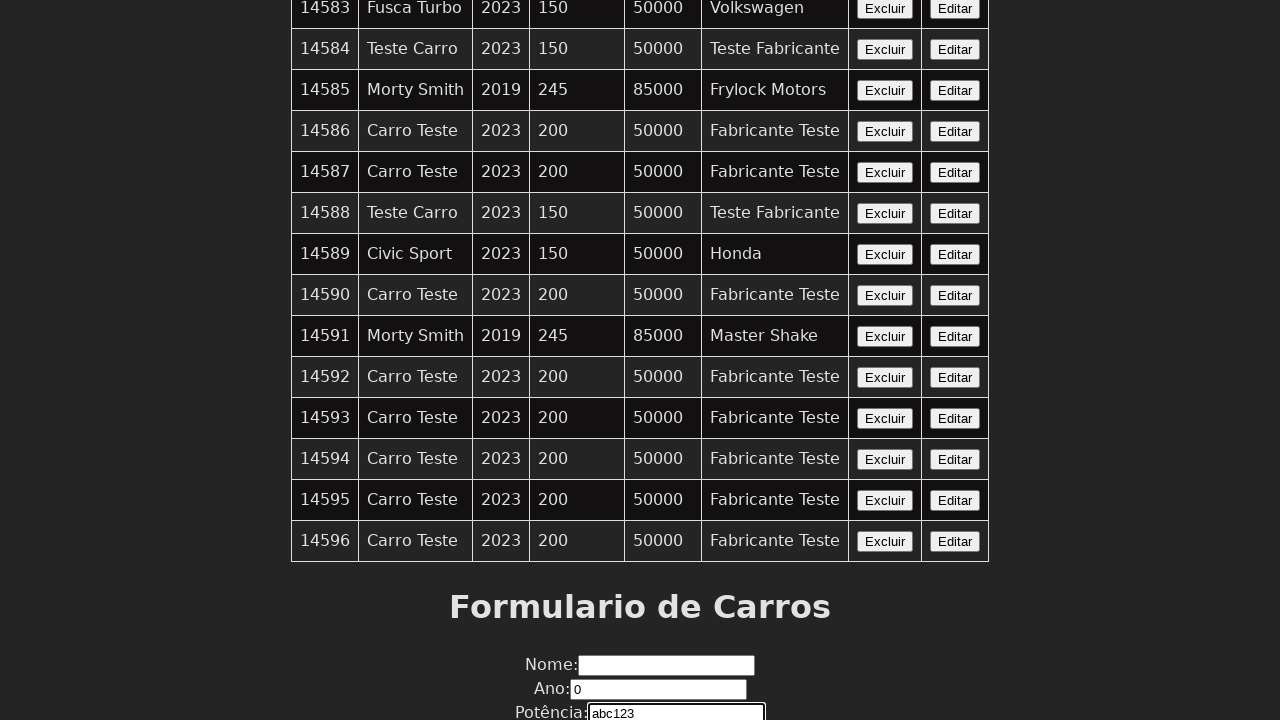

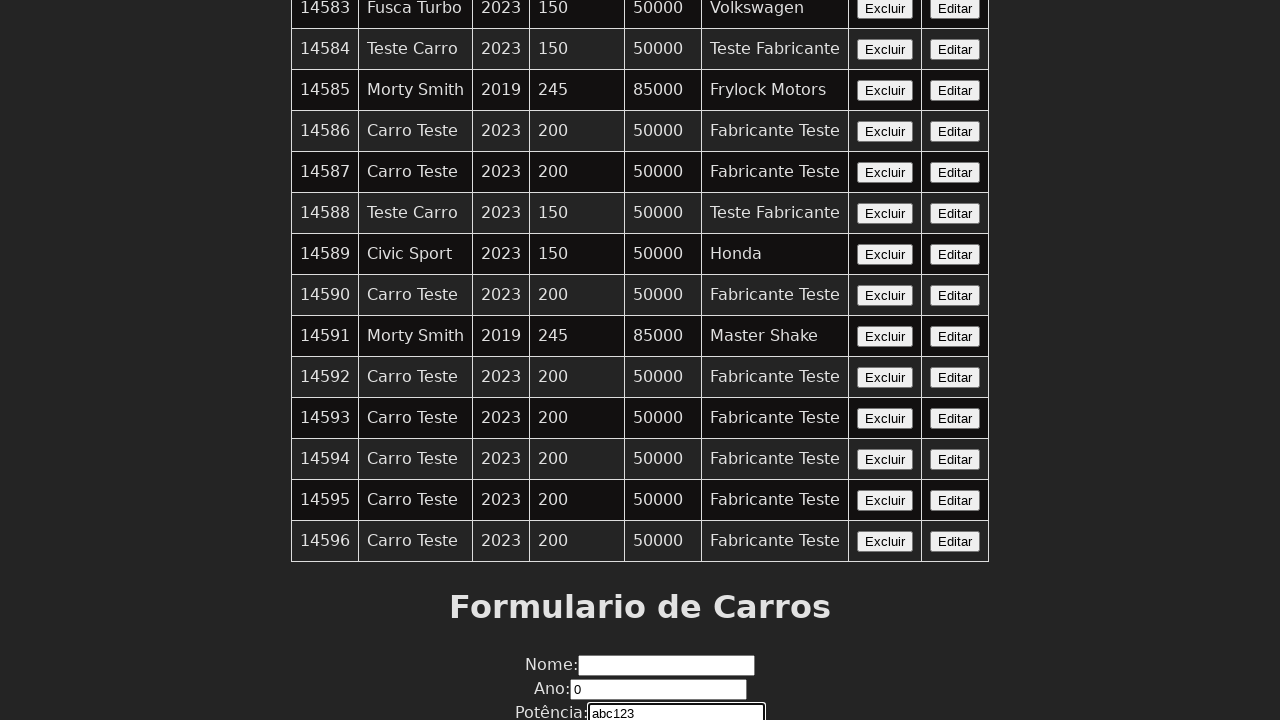